Tests that the username input field on the VTiger CRM login page is enabled and visible by verifying the element's state.

Starting URL: https://demo.vtiger.com/vtigercrm/index.php

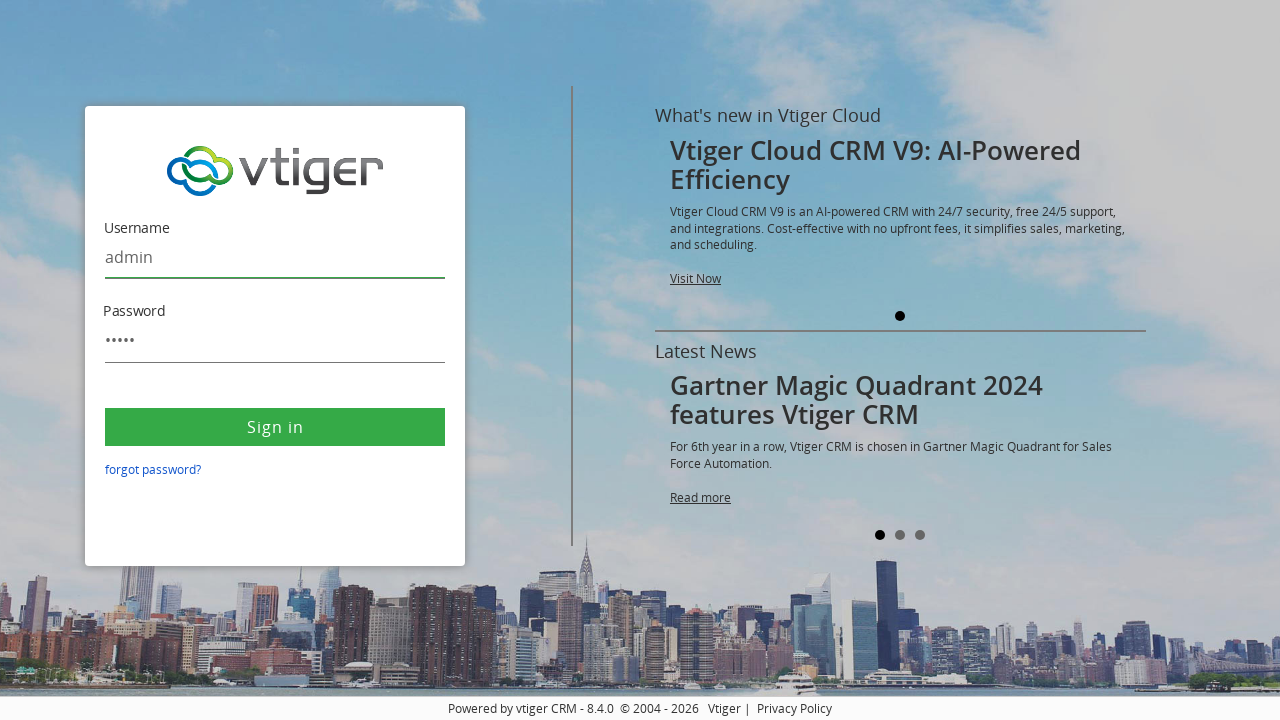

Located username input field with ID '#username'
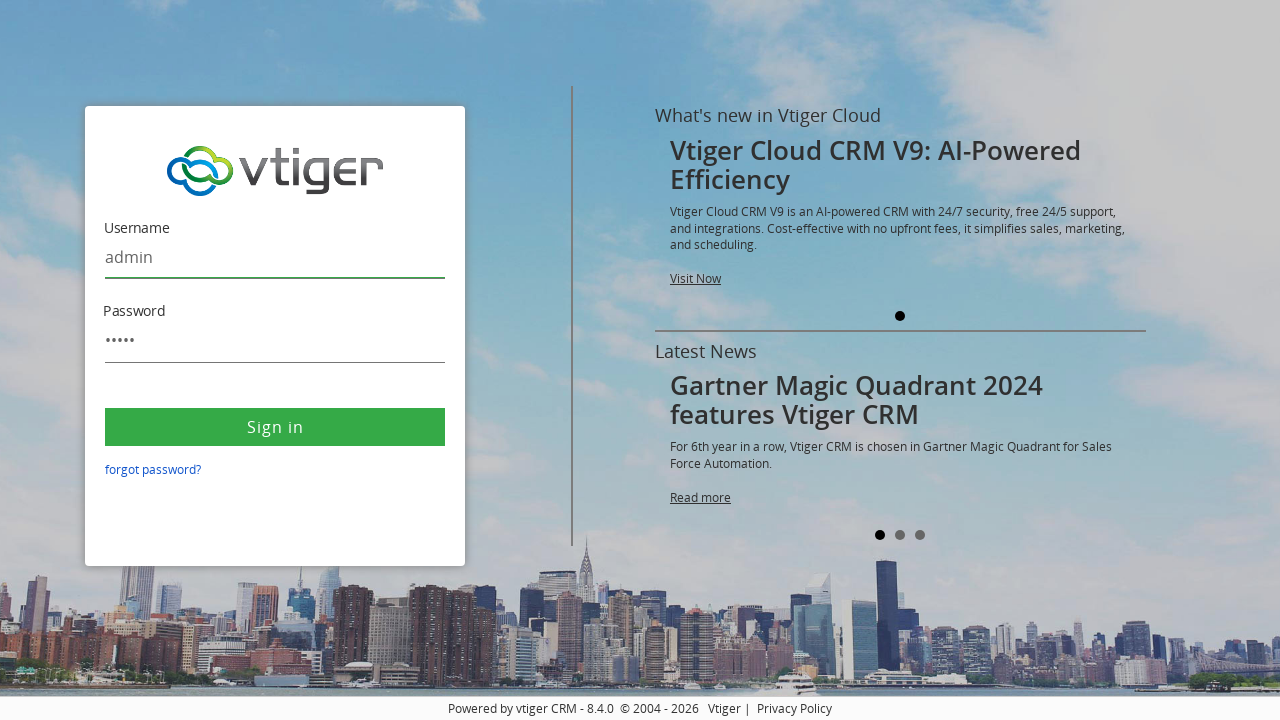

Username field became visible
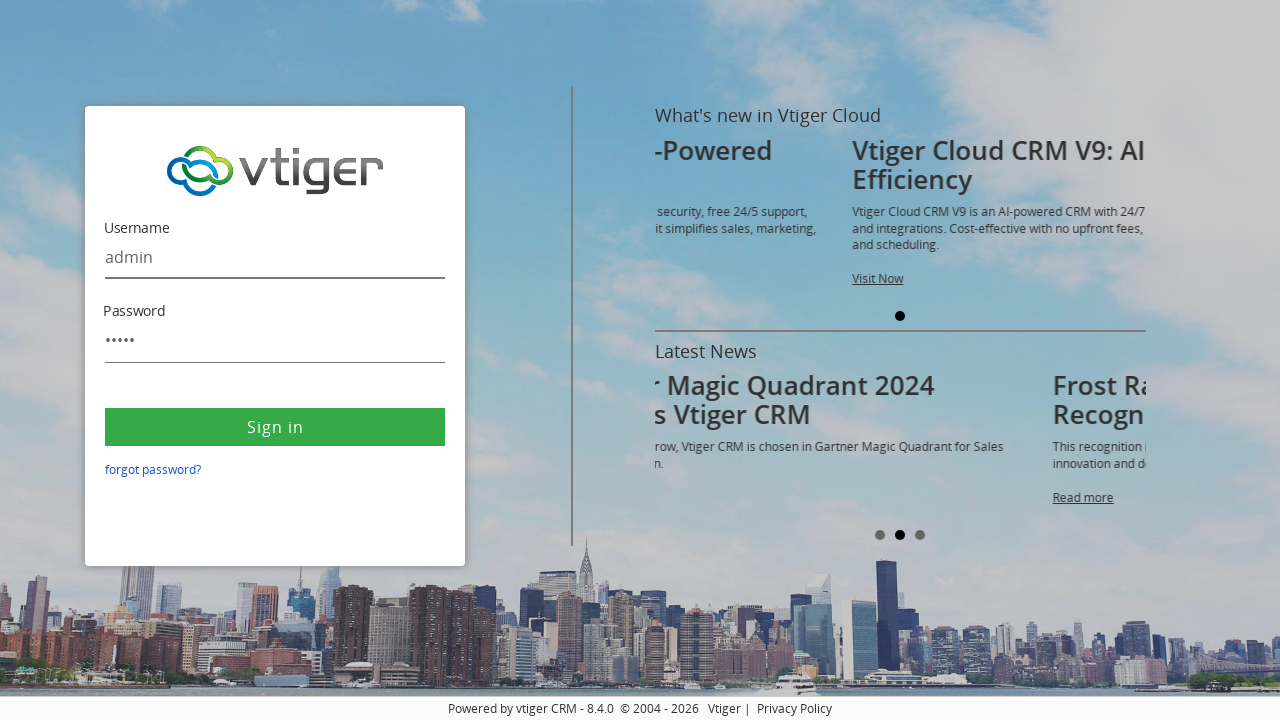

Verified username field is enabled
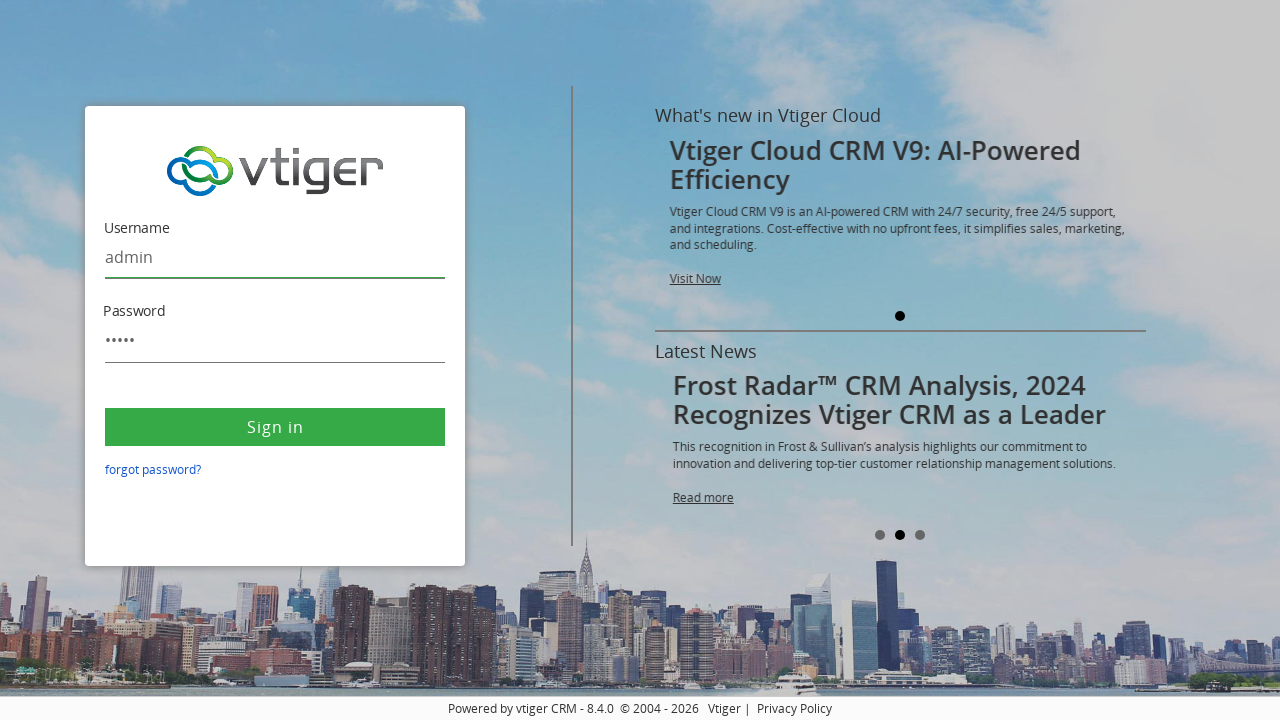

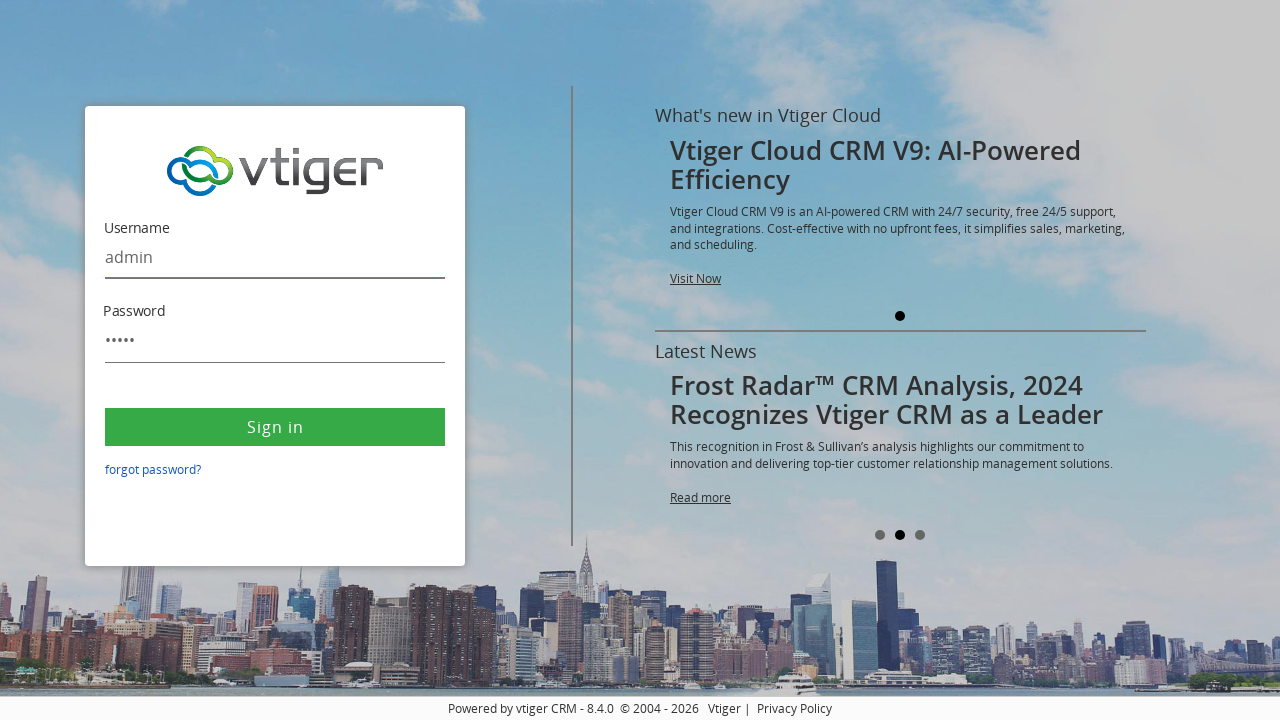